Tests navigation to the "Labirint Best" section by clicking the corresponding link and verifying the URL changes correctly

Starting URL: https://www.labirint.ru/club/

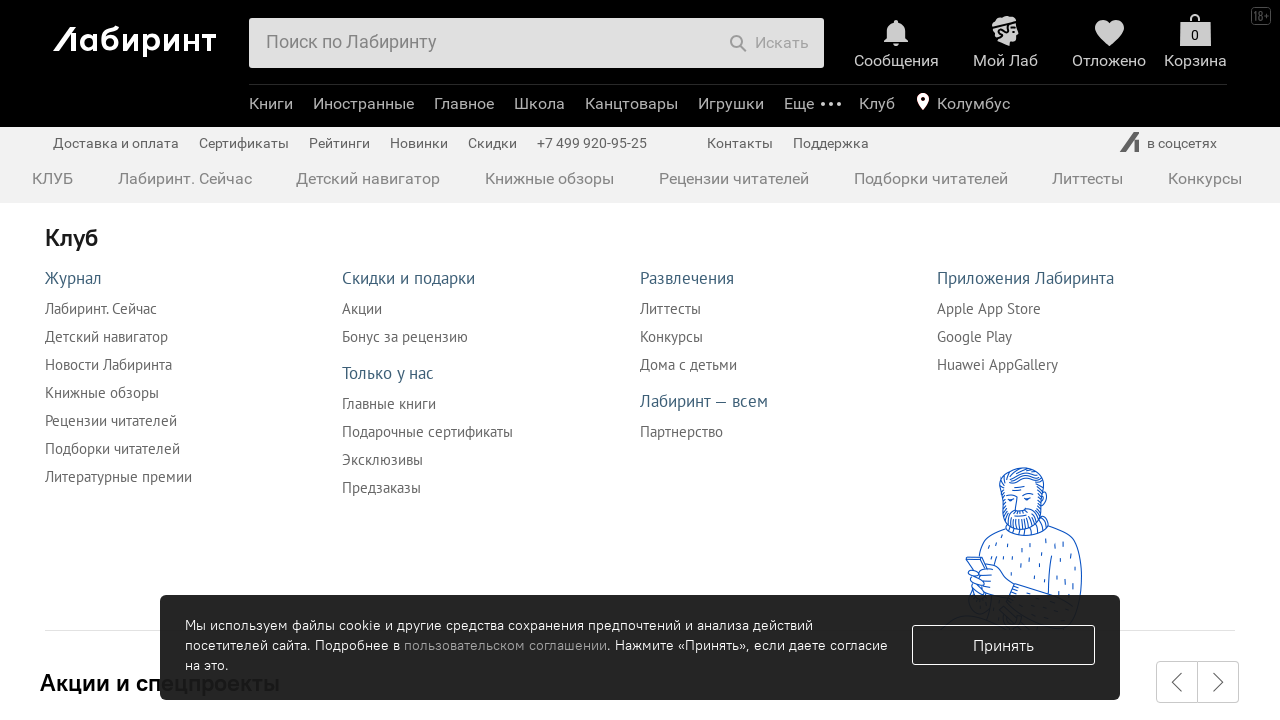

Clicked on the 'Labirint Best' link at (389, 404) on a[href="/best/"]
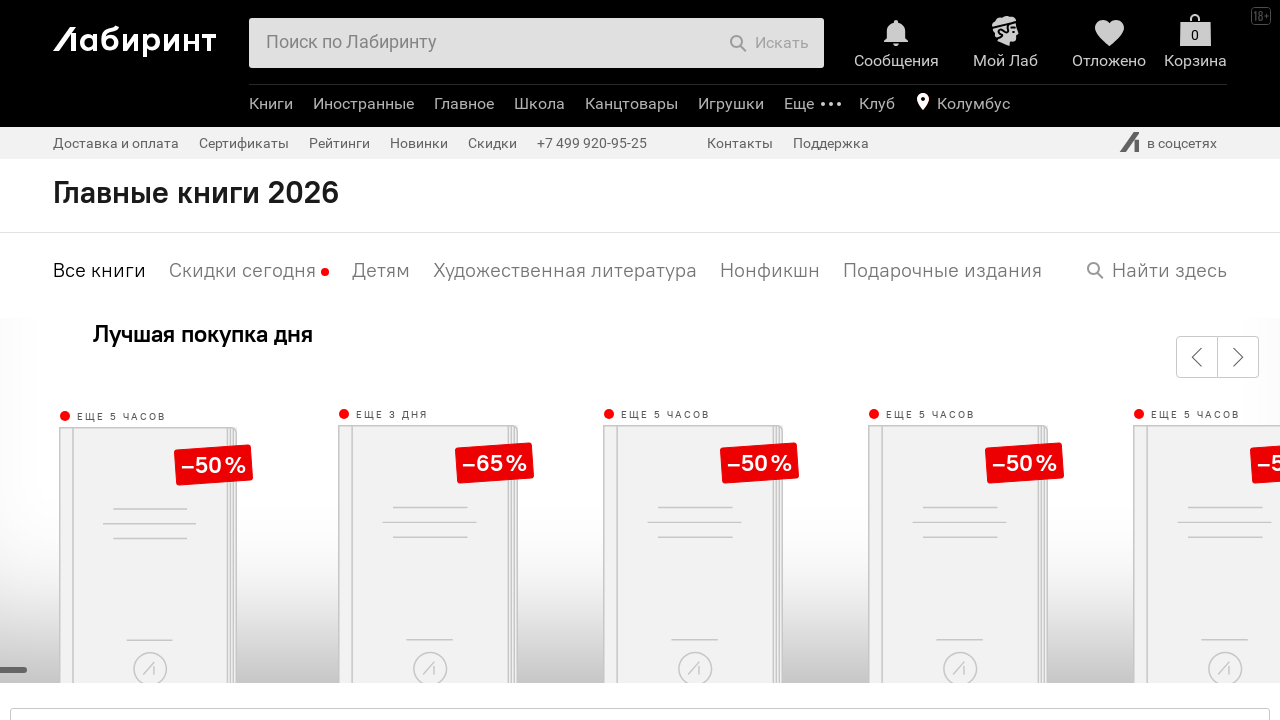

Navigated to Labirint Best section - URL changed to /best/
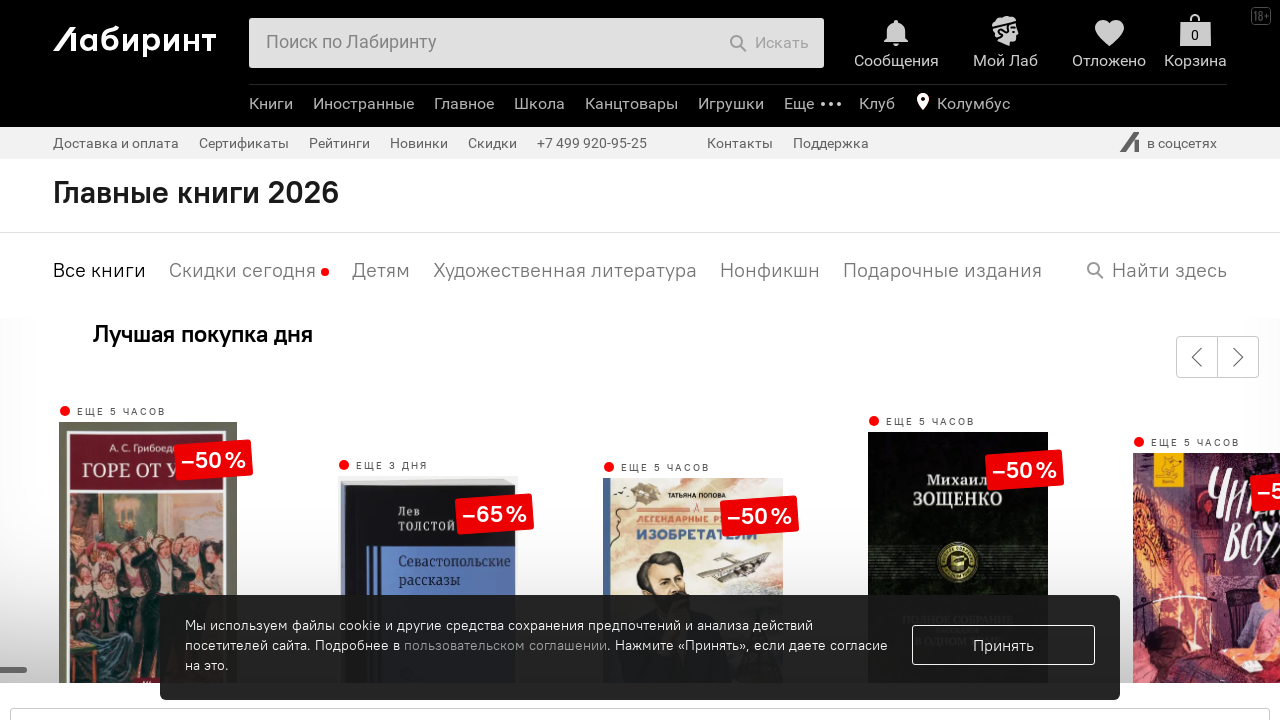

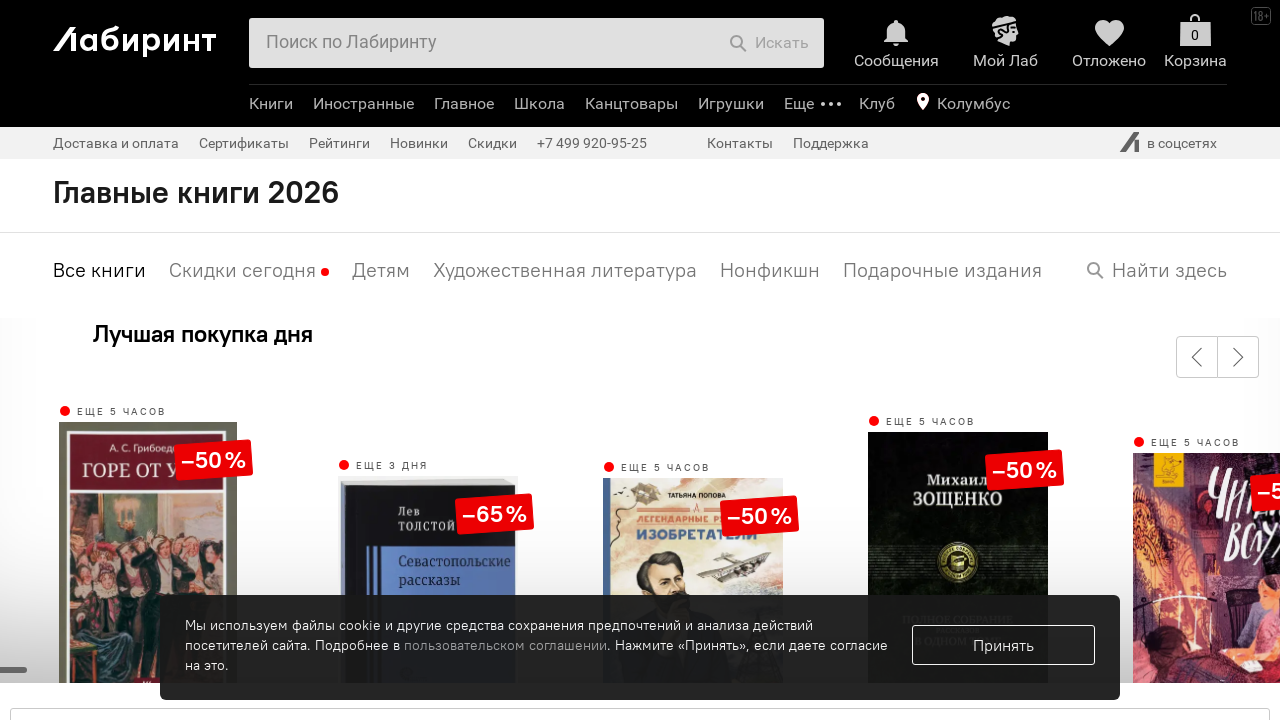